Tests the text box form on demoqa.com by filling in user name, email, current address, and permanent address fields, submitting the form, and verifying that the submitted information is displayed correctly in the output section.

Starting URL: https://demoqa.com/text-box

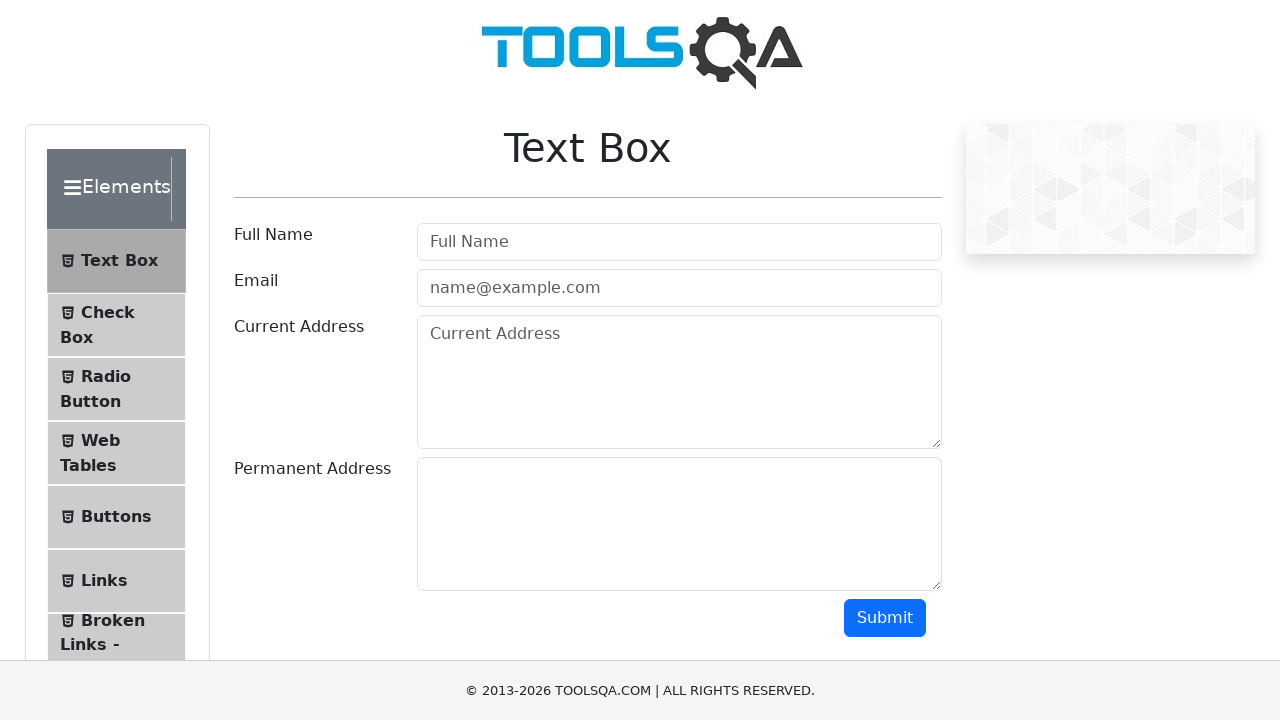

Filled user name field with 'Polina' on input#userName
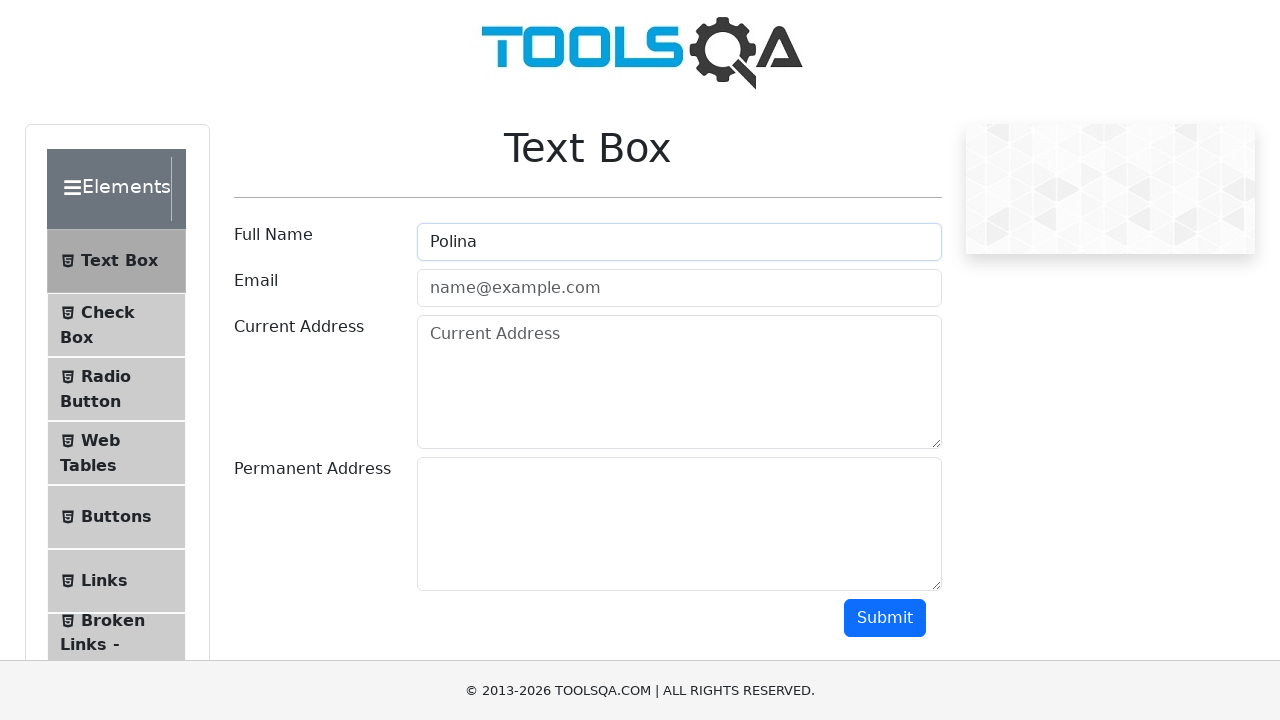

Filled email field with 'testuser@gmail.com' on input#userEmail
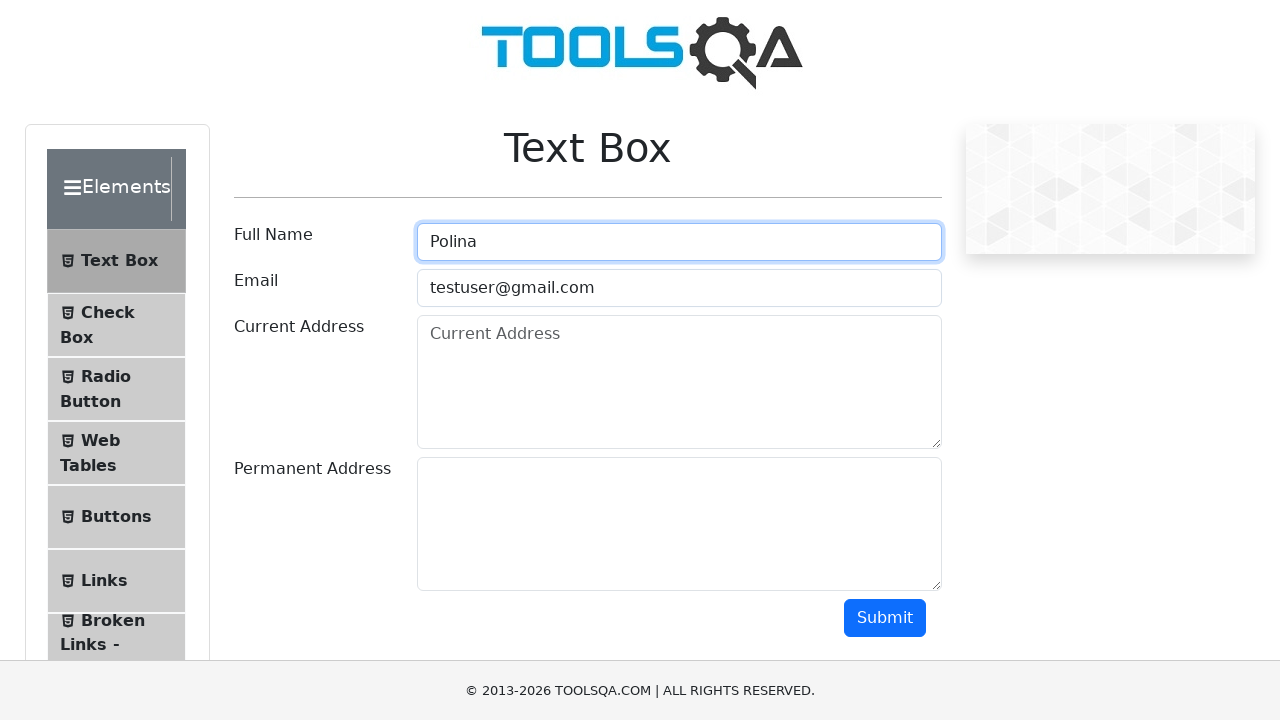

Filled current address field with 'Minsk' on textarea#currentAddress
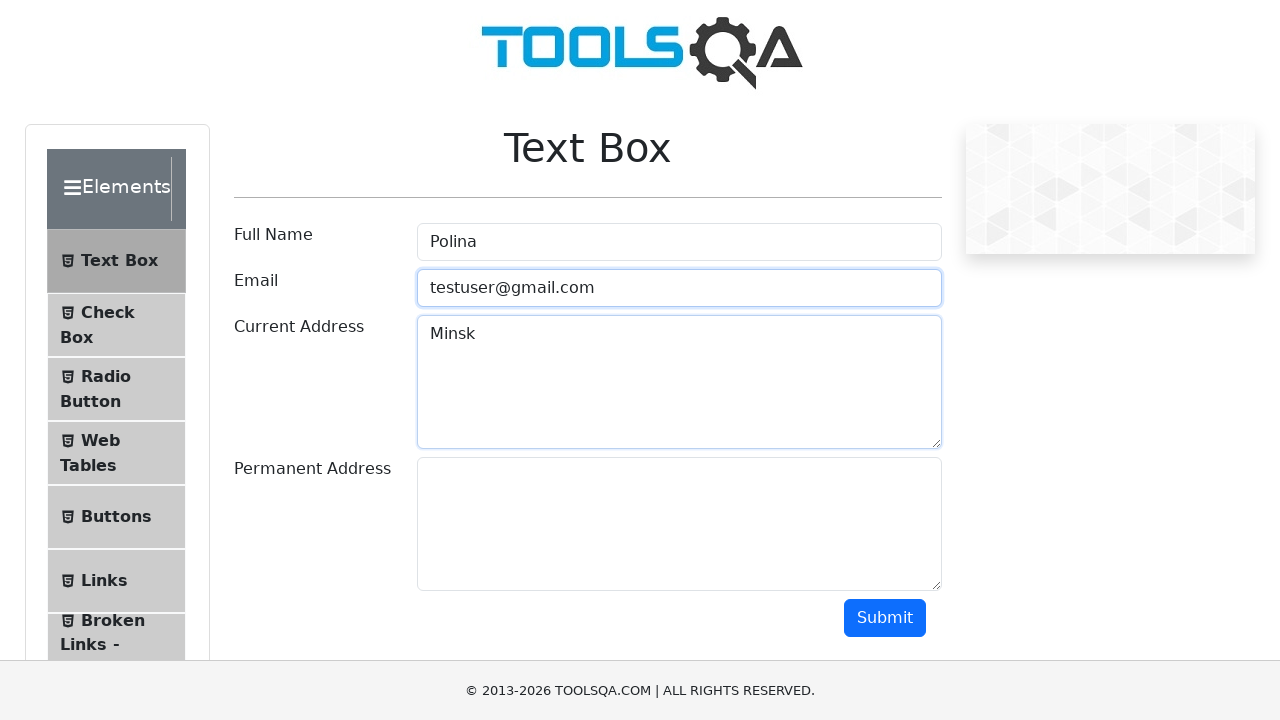

Filled permanent address field with 'Postavy' on textarea#permanentAddress
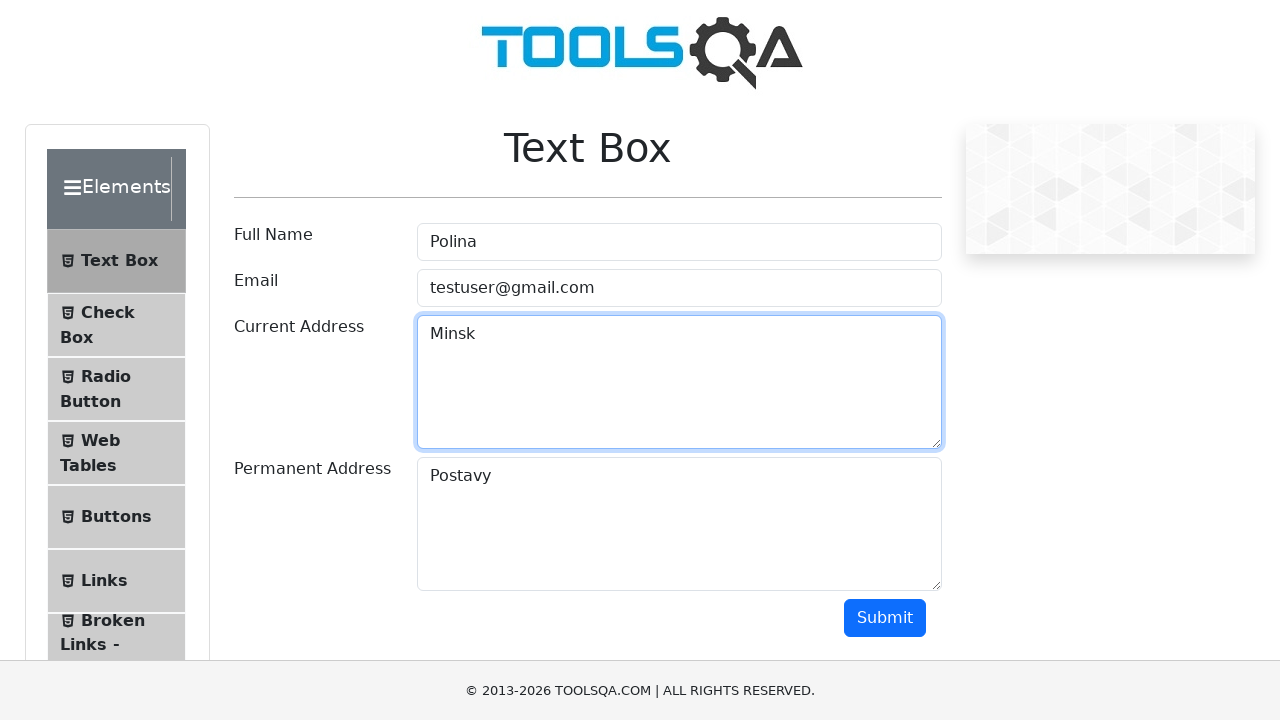

Scrolled to bottom of page to reveal submit button
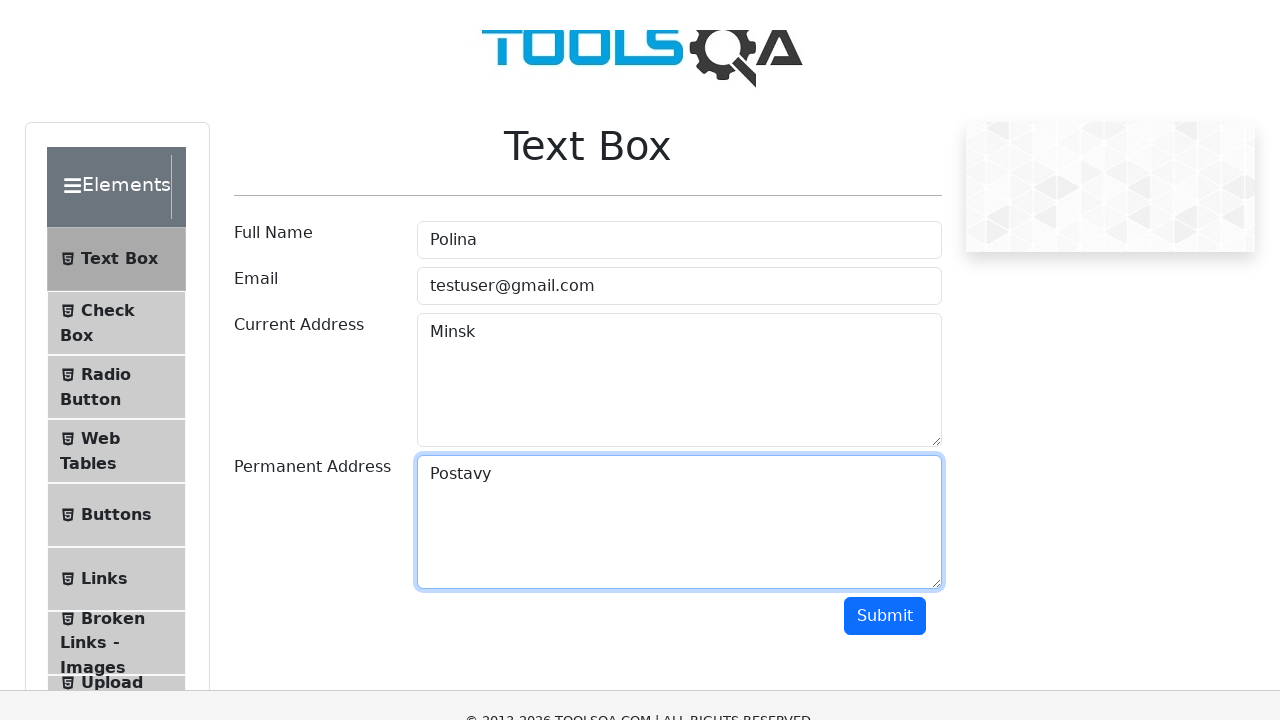

Clicked the submit button at (885, 19) on button#submit
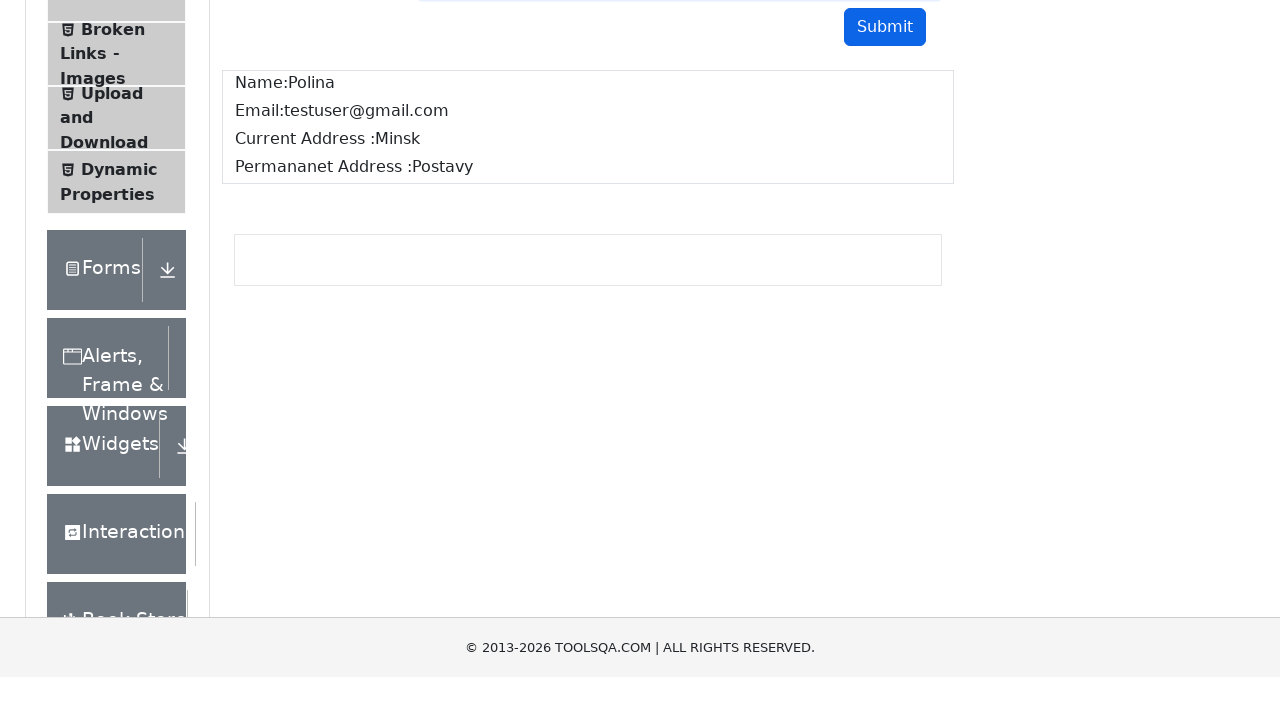

Output section loaded after form submission
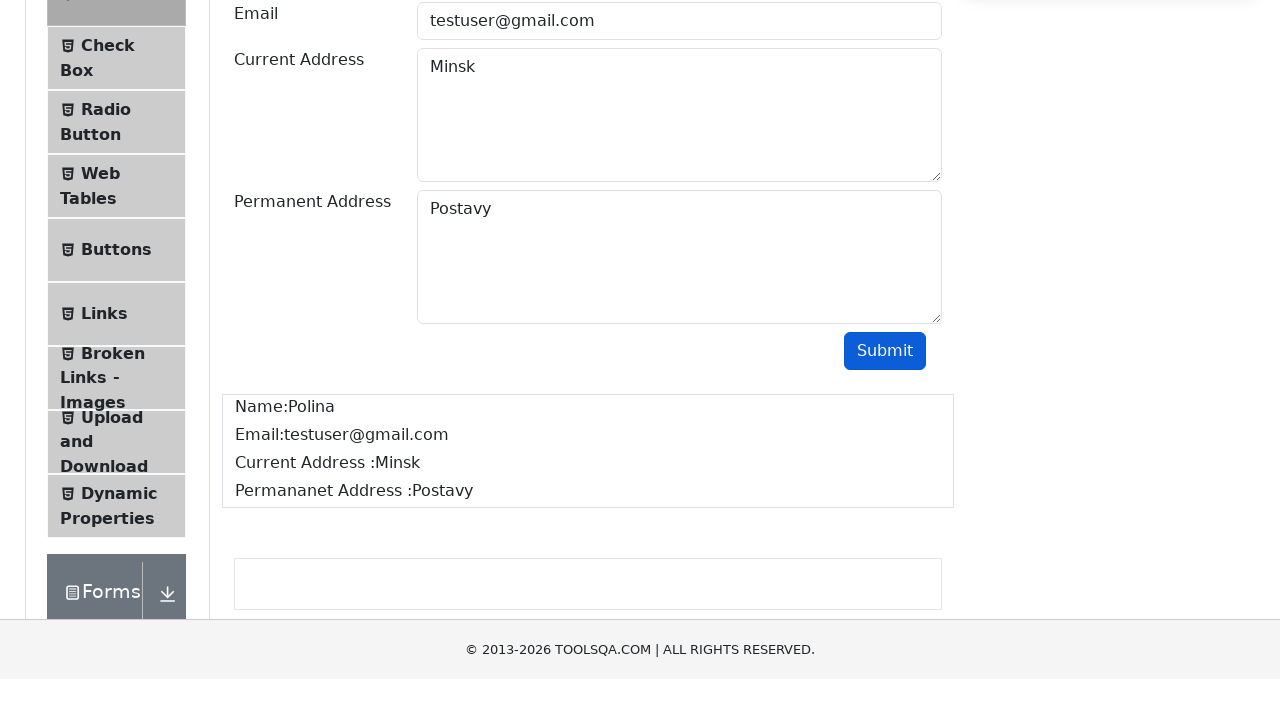

Verified name 'Polina' is displayed in output
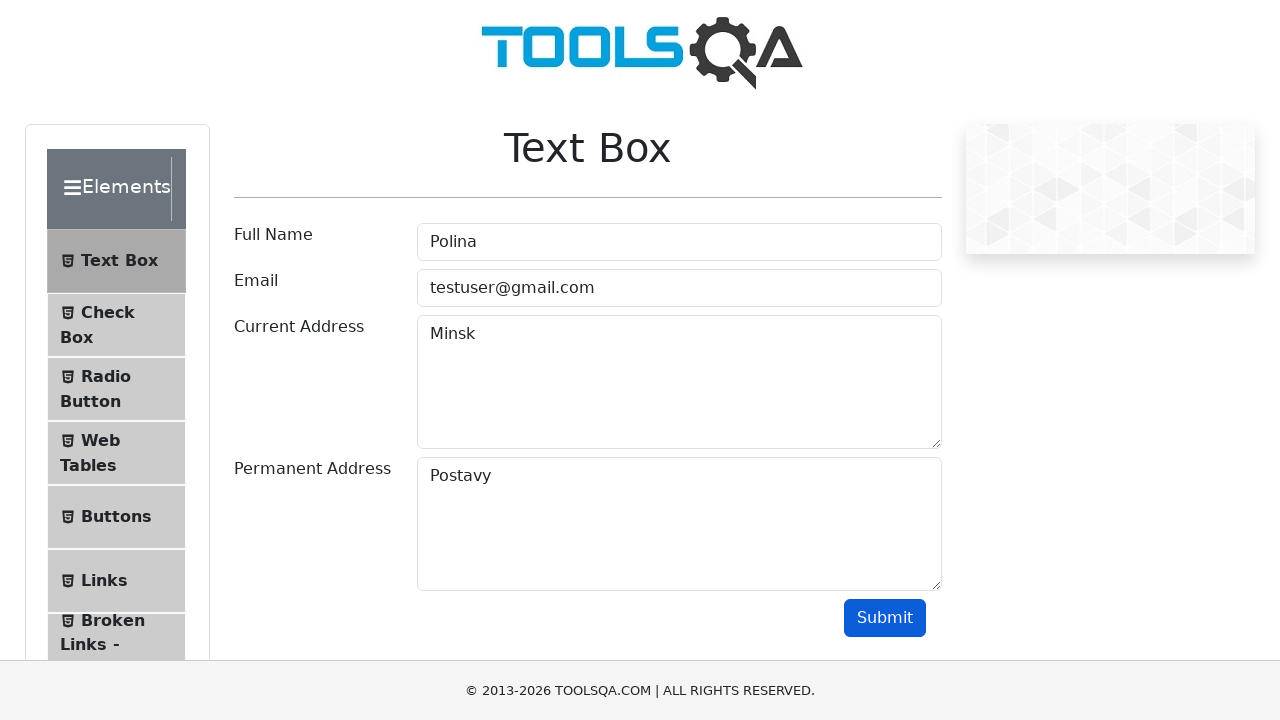

Verified email 'testuser@gmail.com' is displayed in output
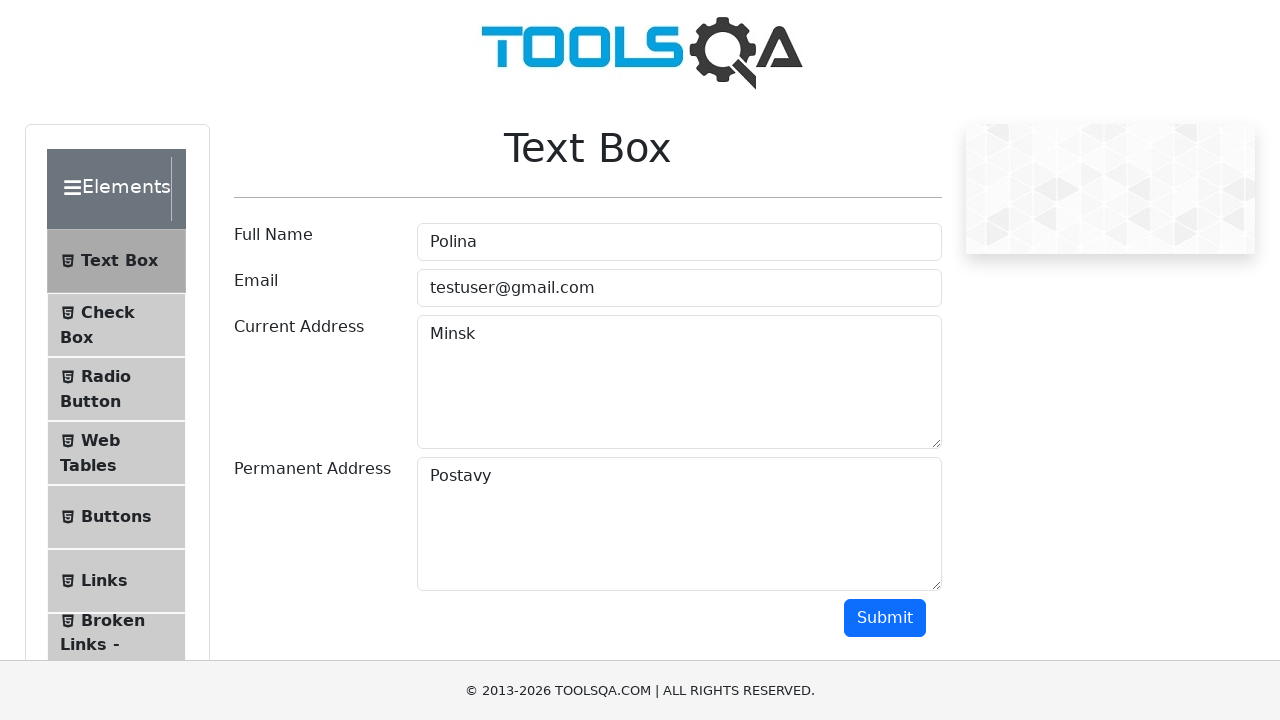

Verified current address 'Minsk' is displayed in output
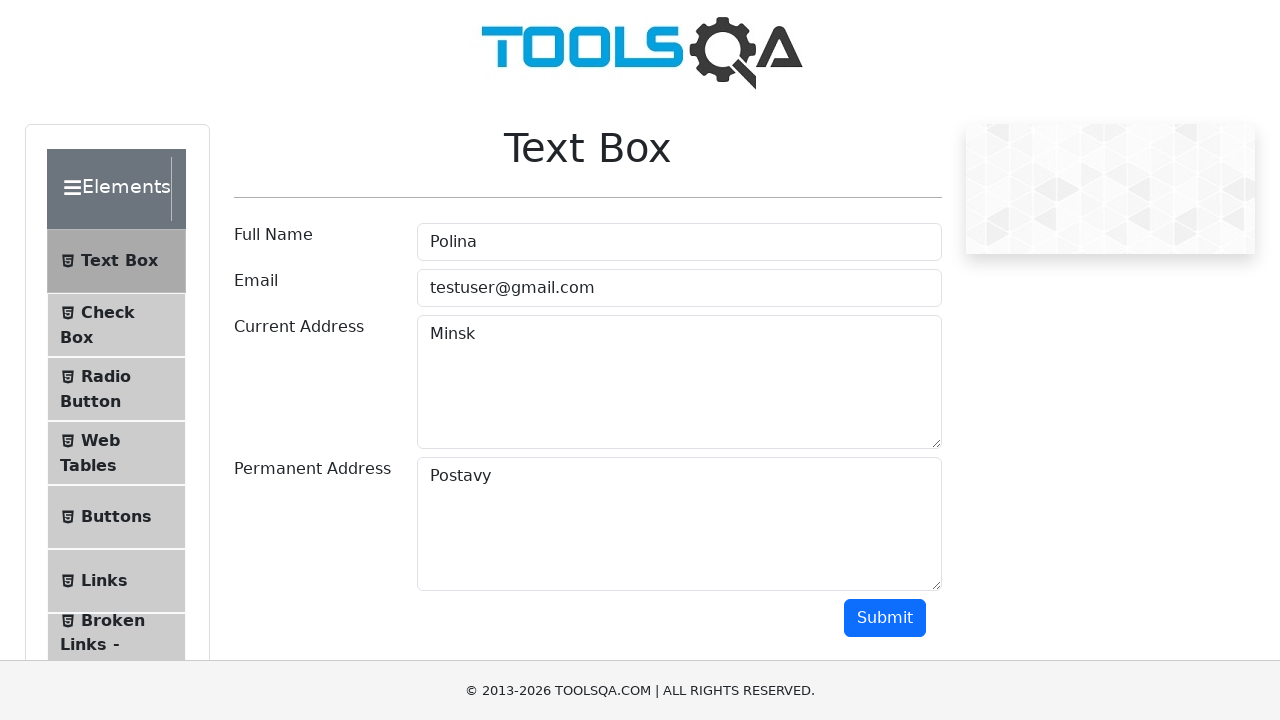

Verified permanent address 'Postavy' is displayed in output
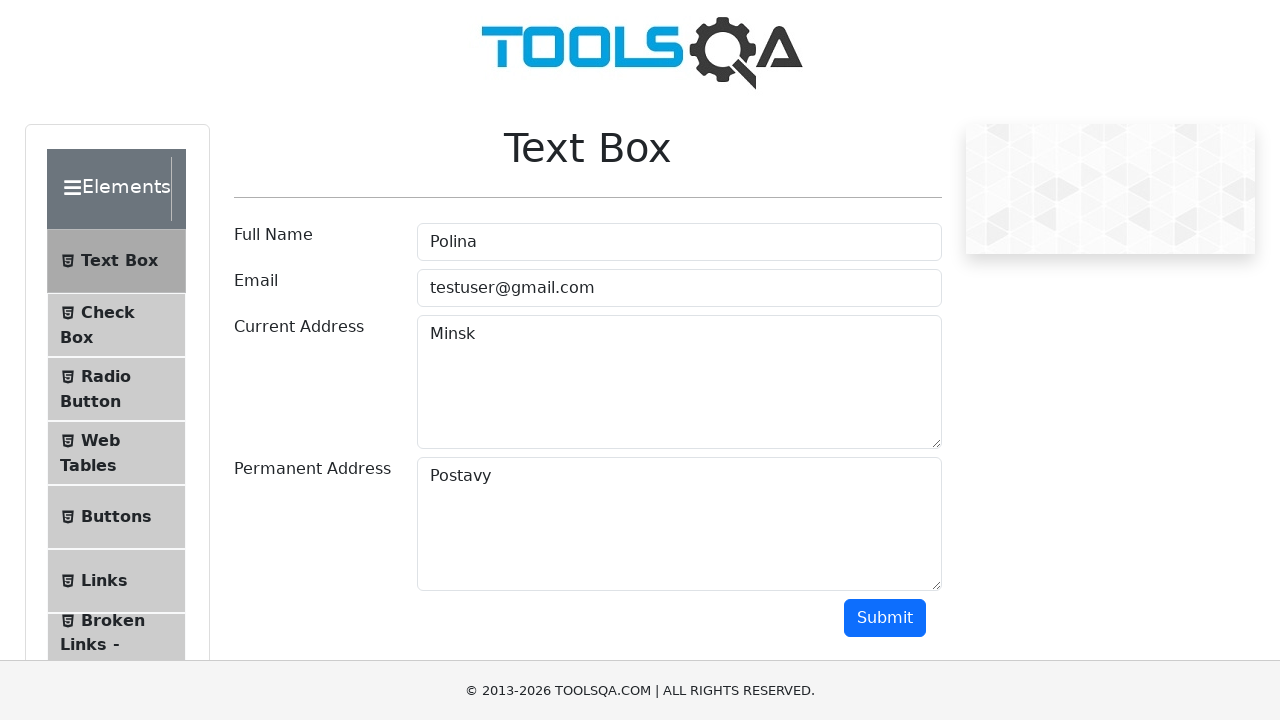

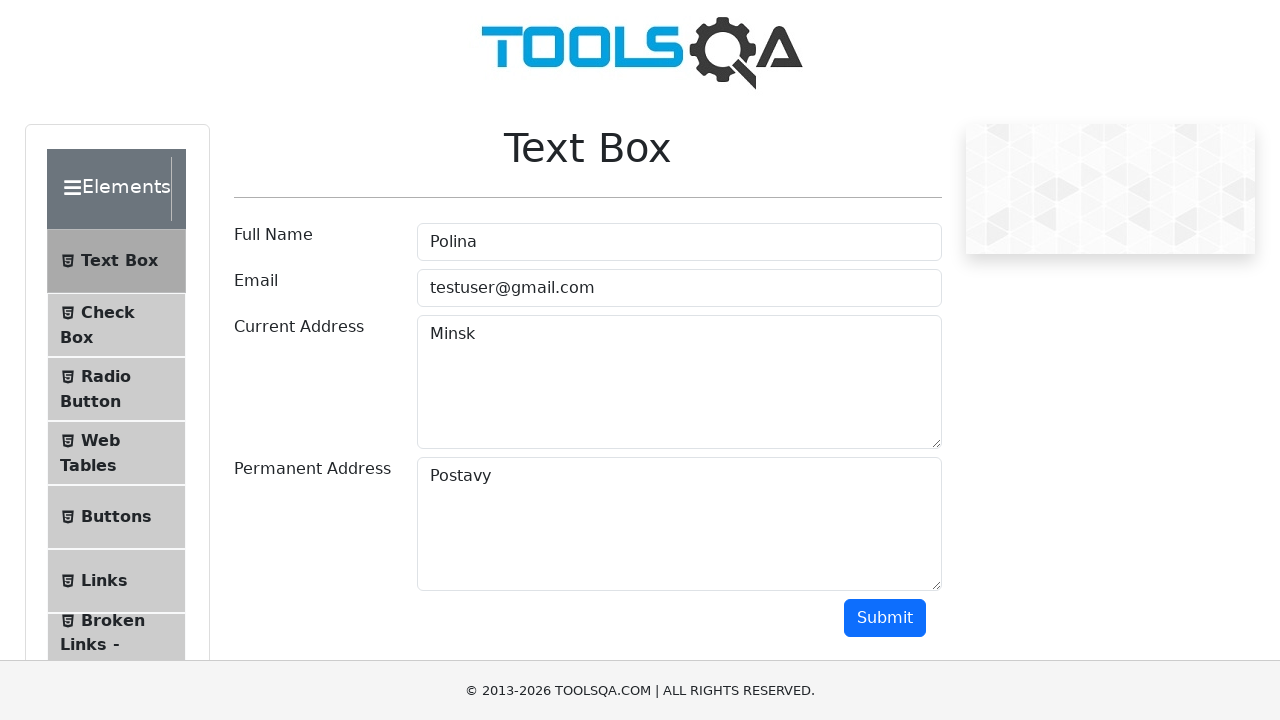